Tests e-commerce add-to-cart functionality by clicking on a product's add to cart button, verifying the cart opens, and confirming the product in the cart matches the one selected on the main page.

Starting URL: https://www.bstackdemo.com

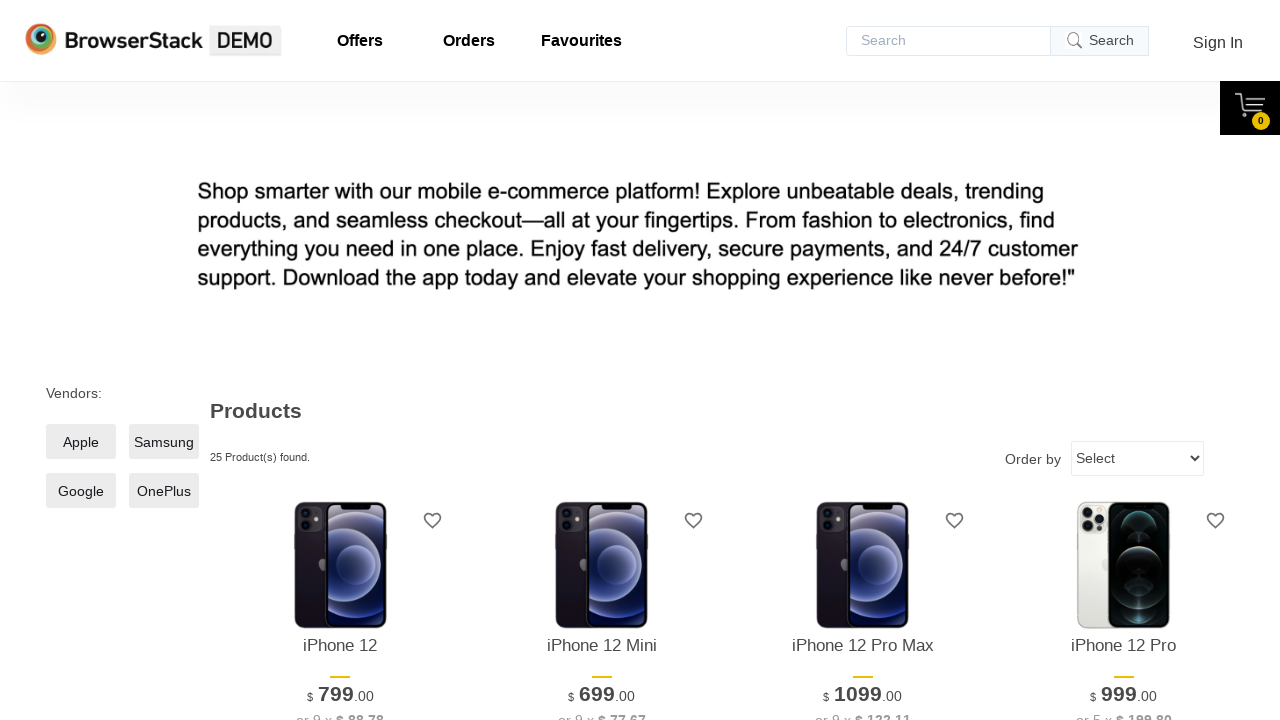

Waited for page DOM content to load
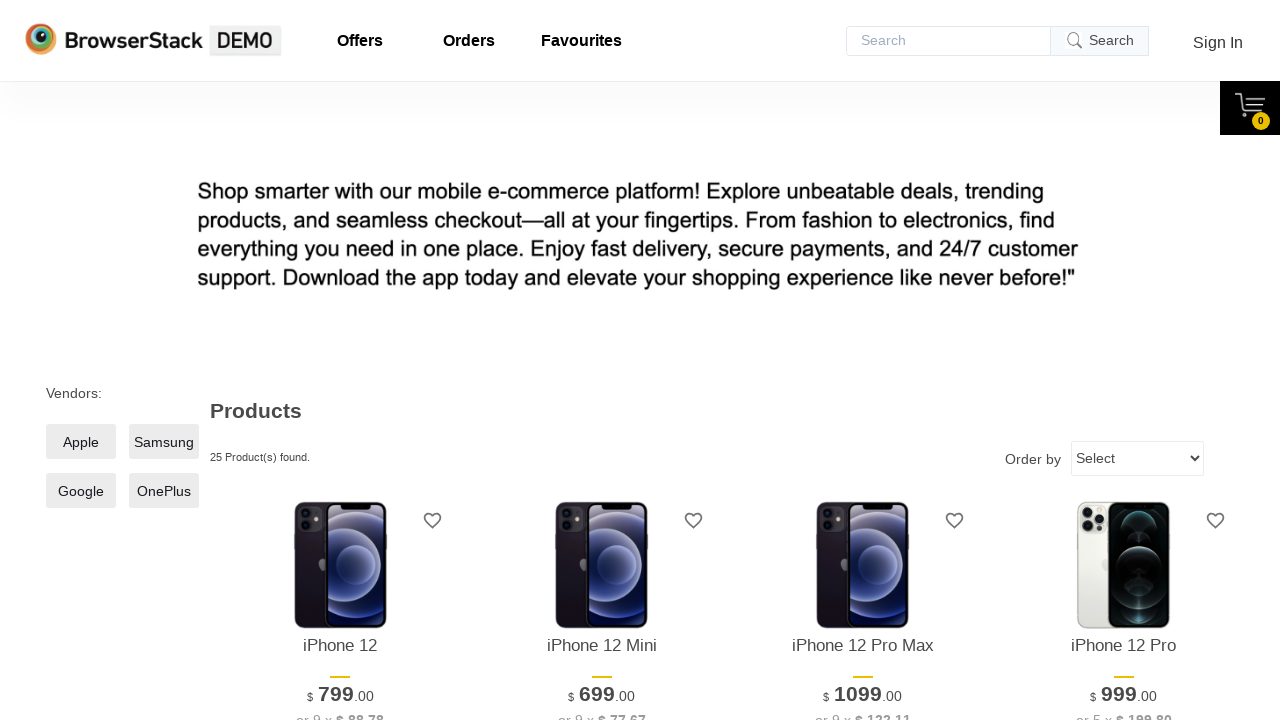

Verified page title contains 'StackDemo'
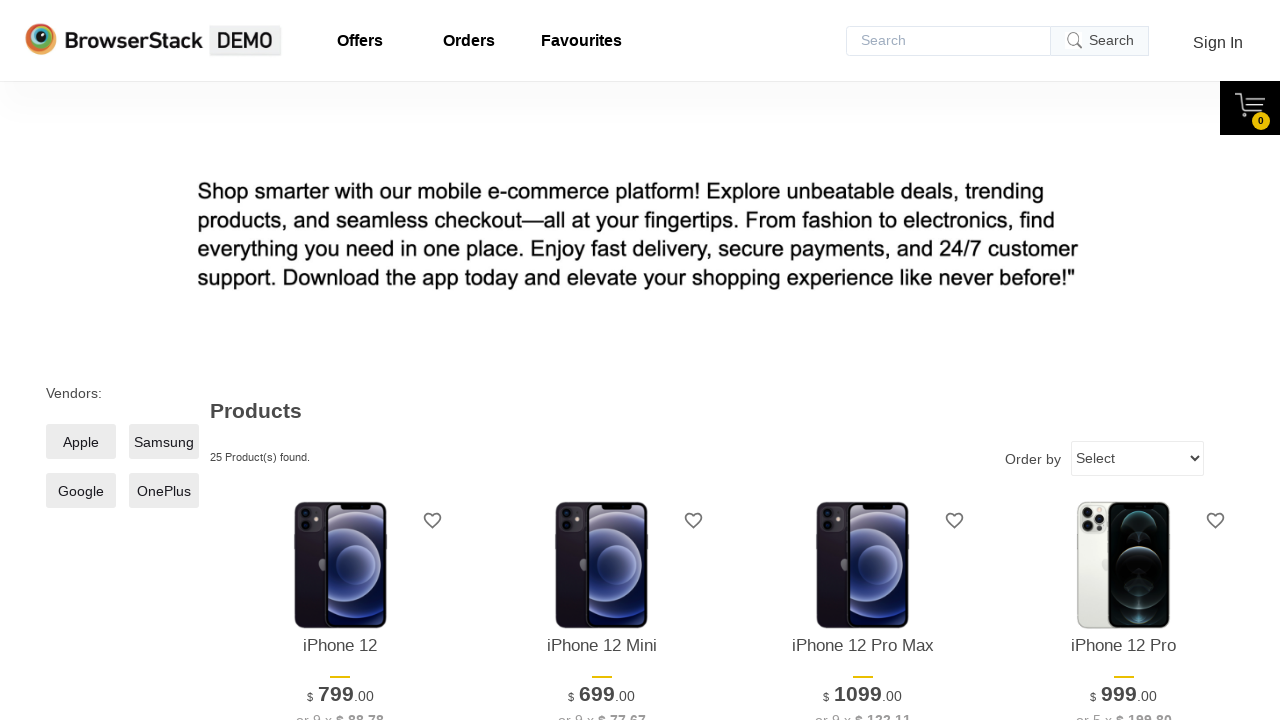

Retrieved product name text from main page
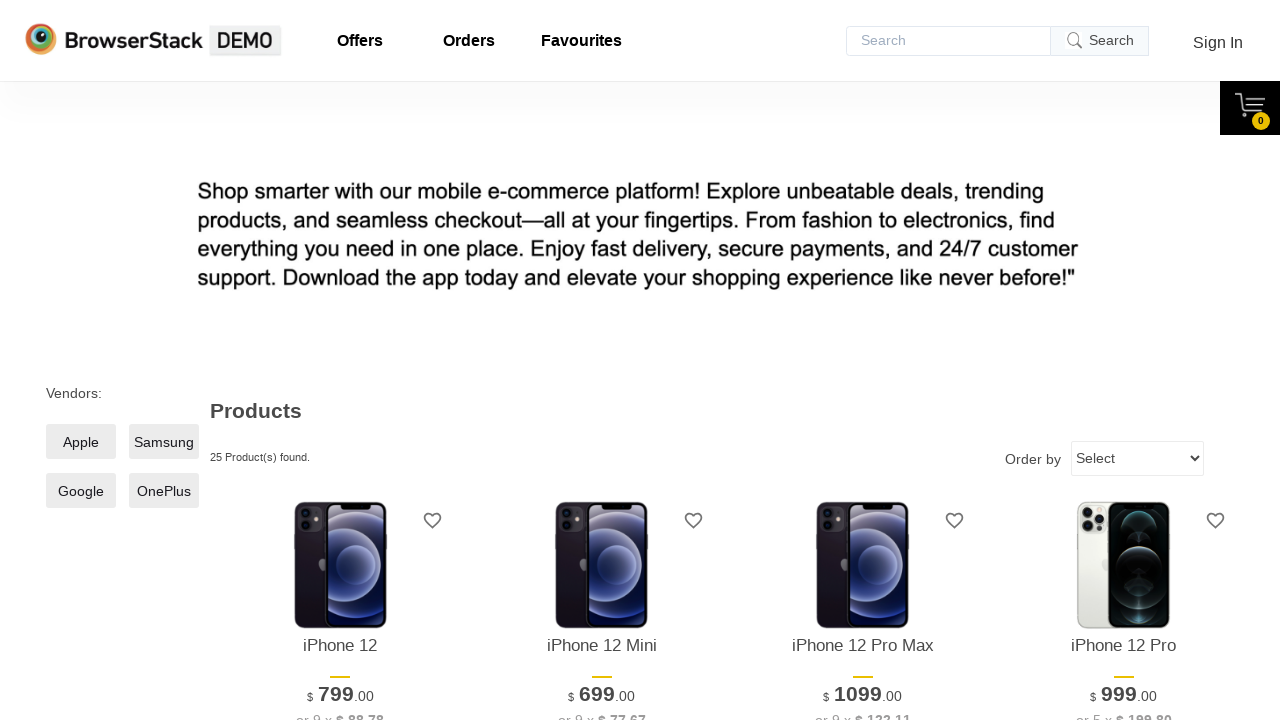

Clicked 'Add to Cart' button for first product at (340, 361) on xpath=//*[@id='1']/div[4]
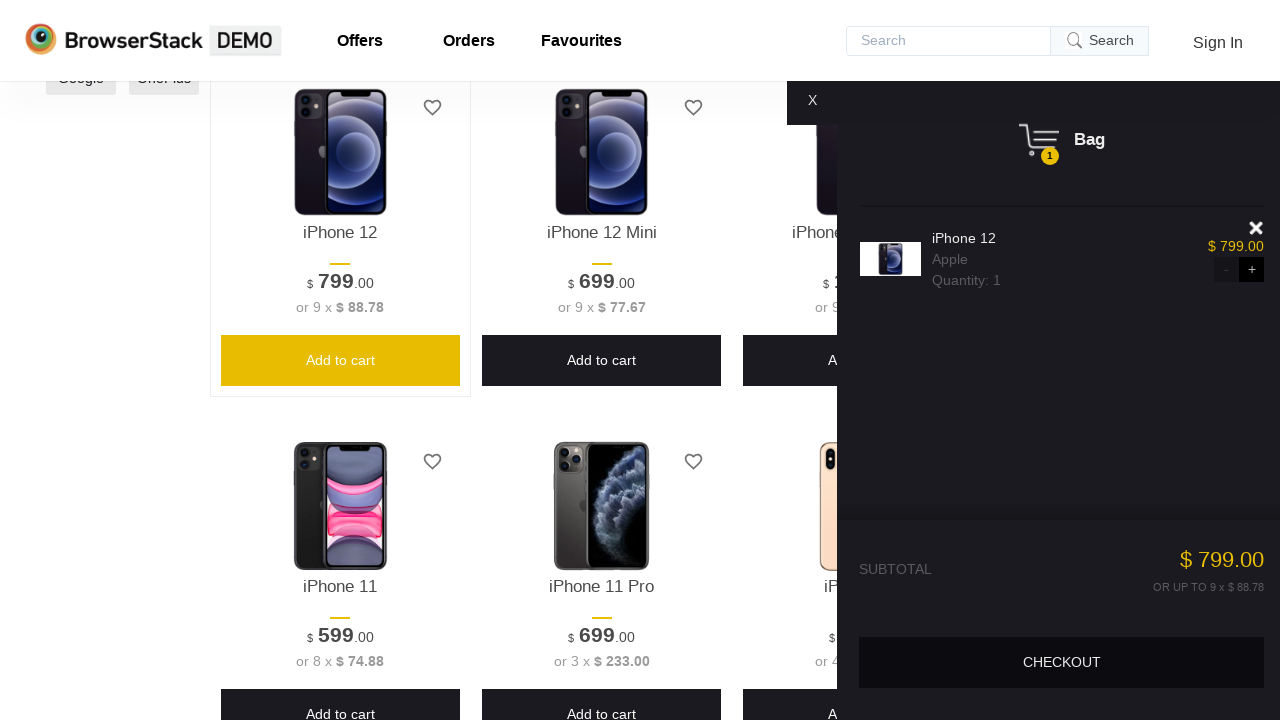

Waited for cart content to become visible
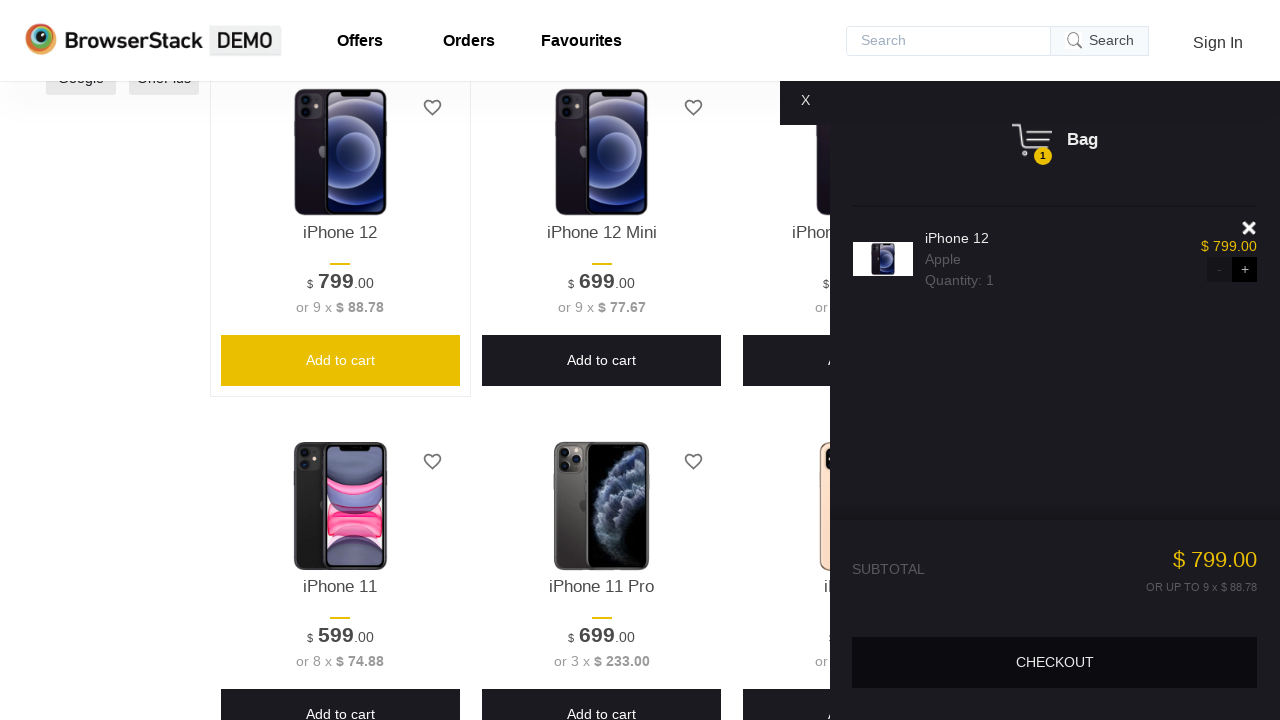

Verified cart content is visible on screen
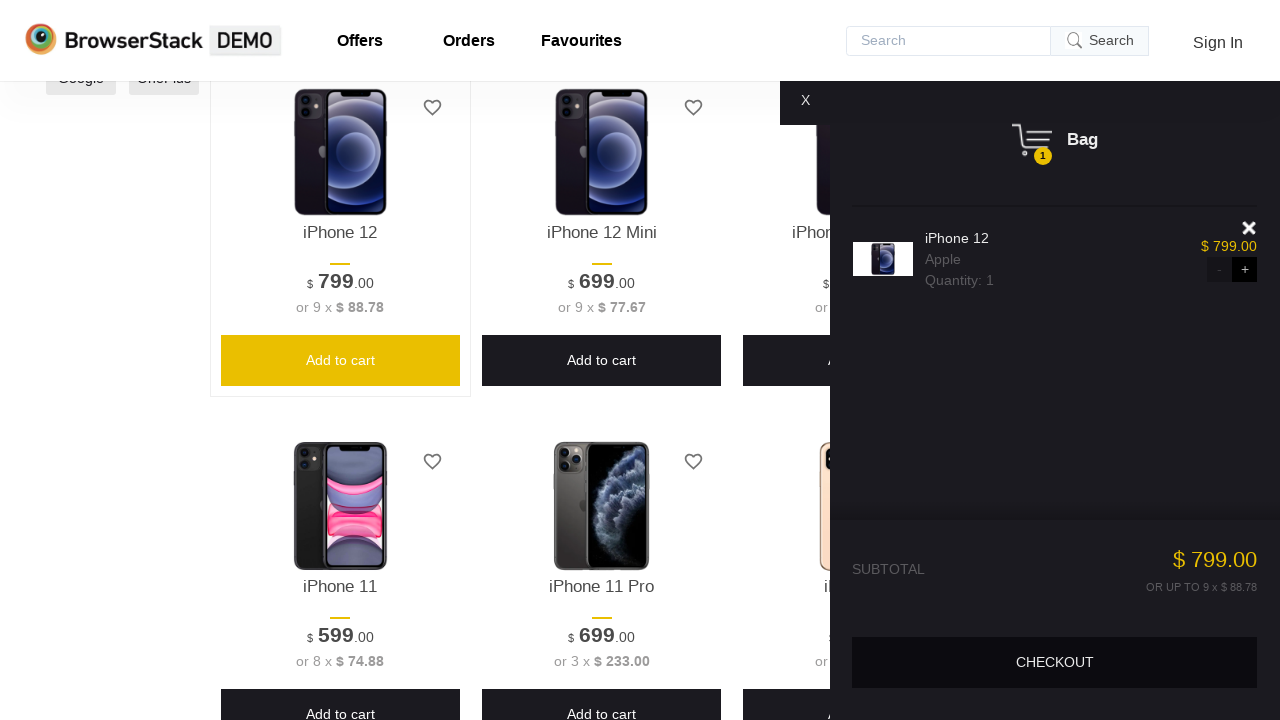

Retrieved product name text from cart
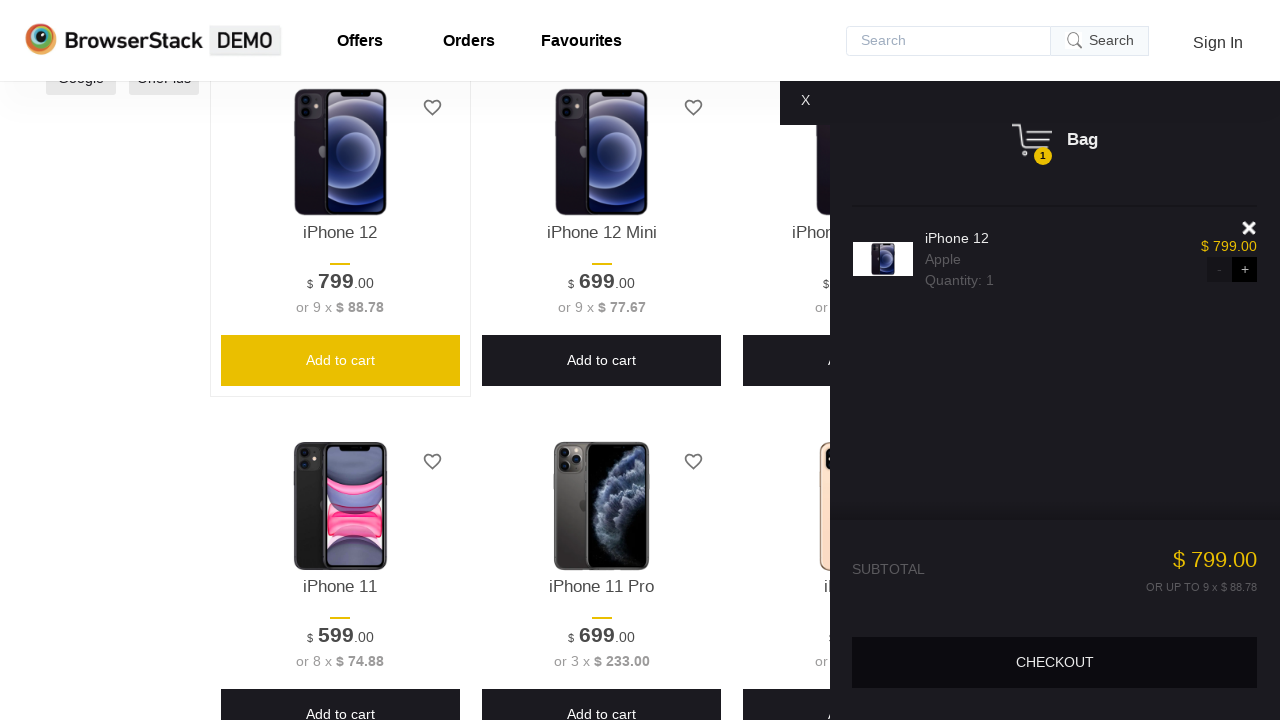

Verified product in cart matches product selected on main page
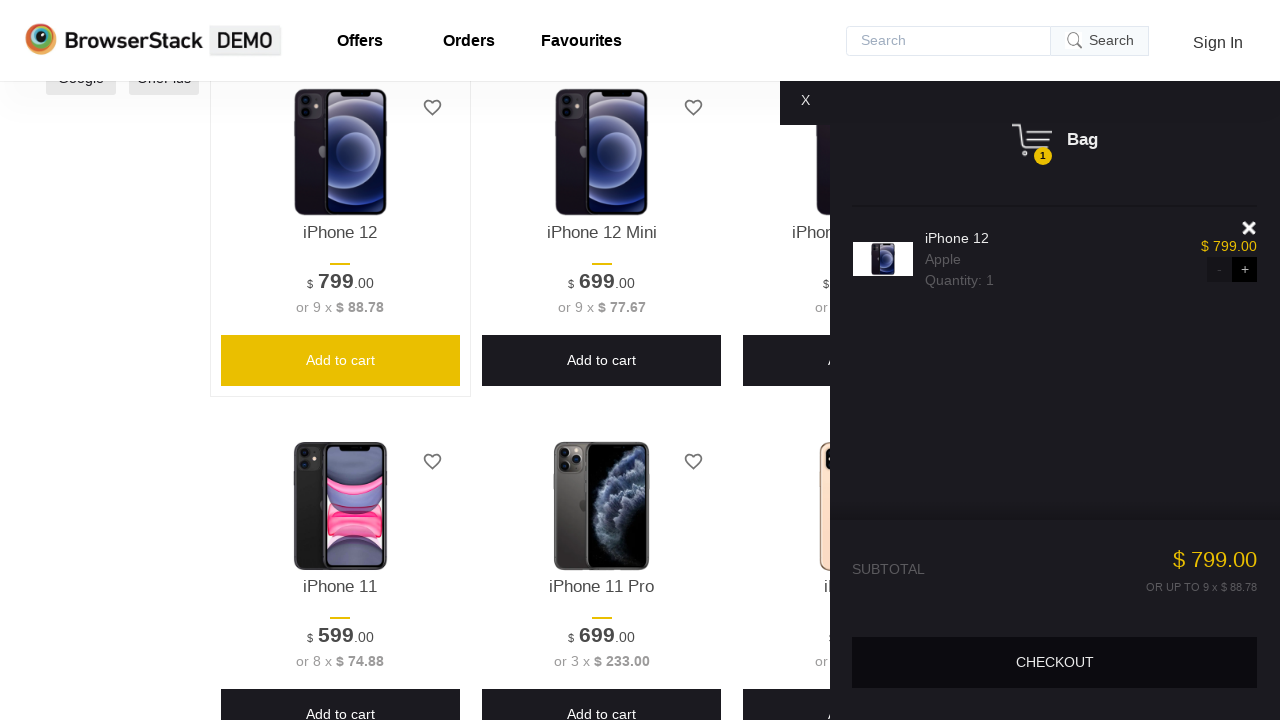

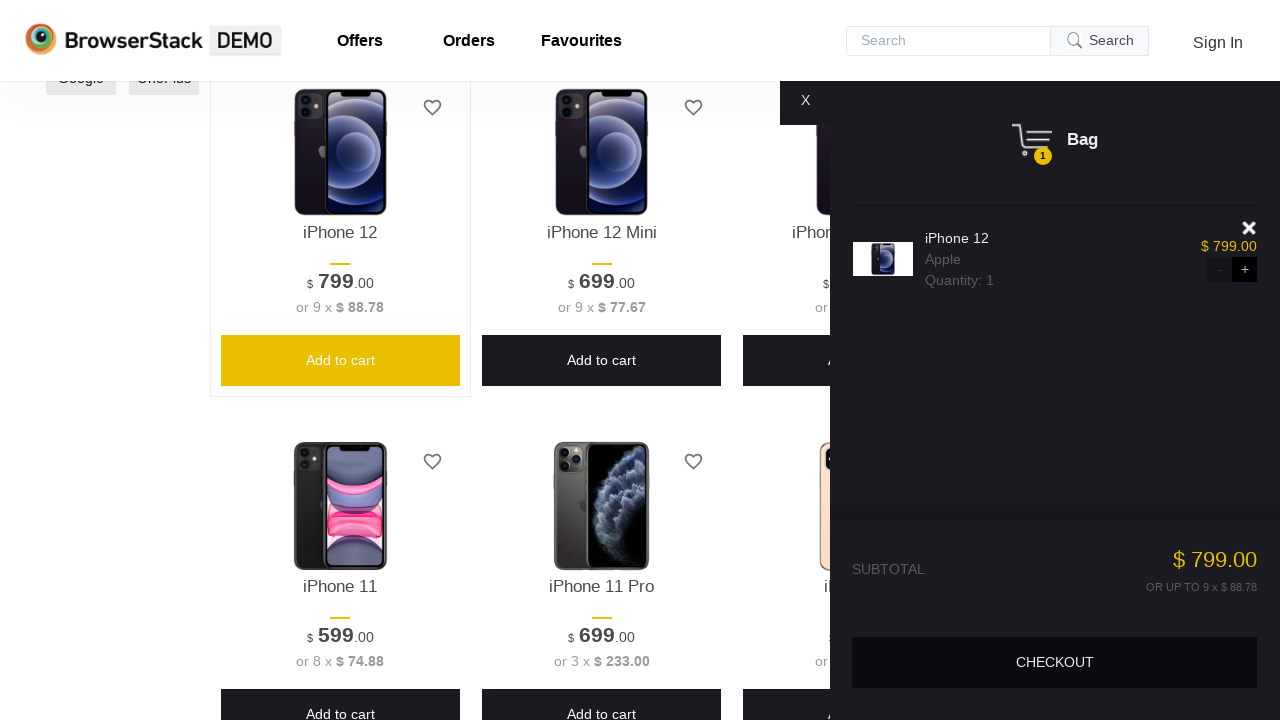